Tests that the count of navigation elements changes across page refreshes, verifying the disappearing elements behavior.

Starting URL: https://the-internet.herokuapp.com/disappearing_elements

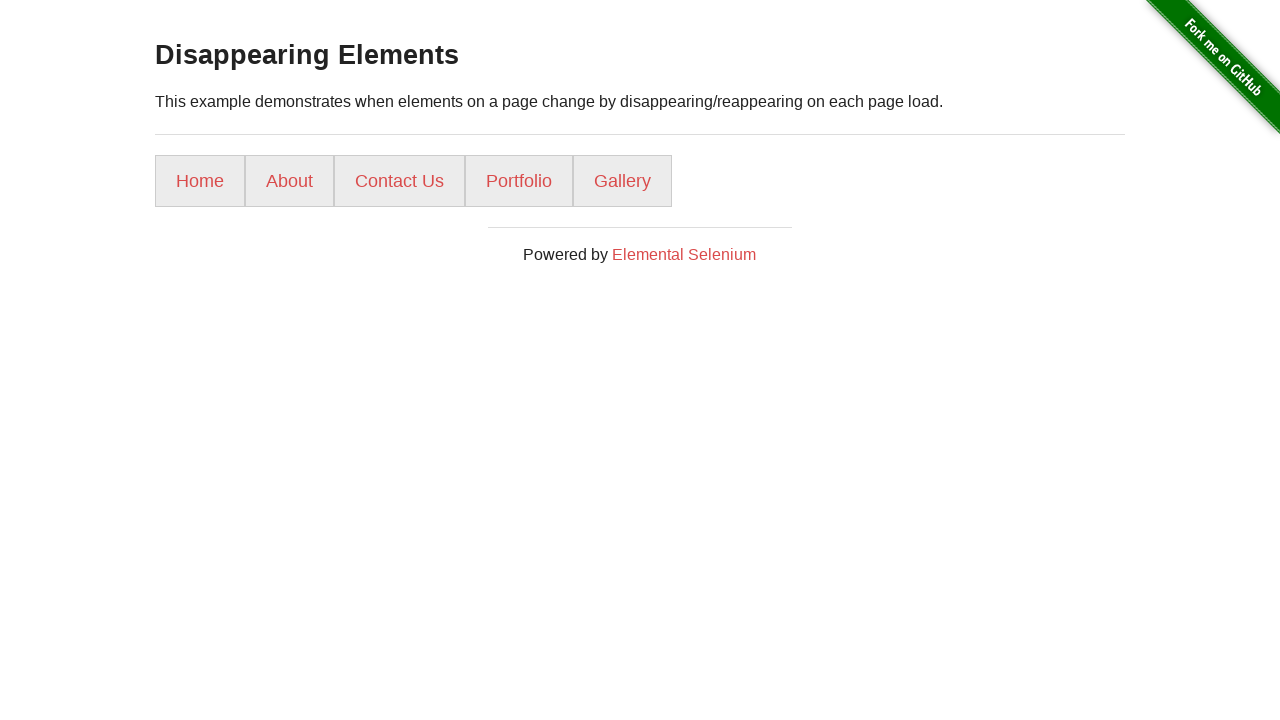

Navigation elements loaded
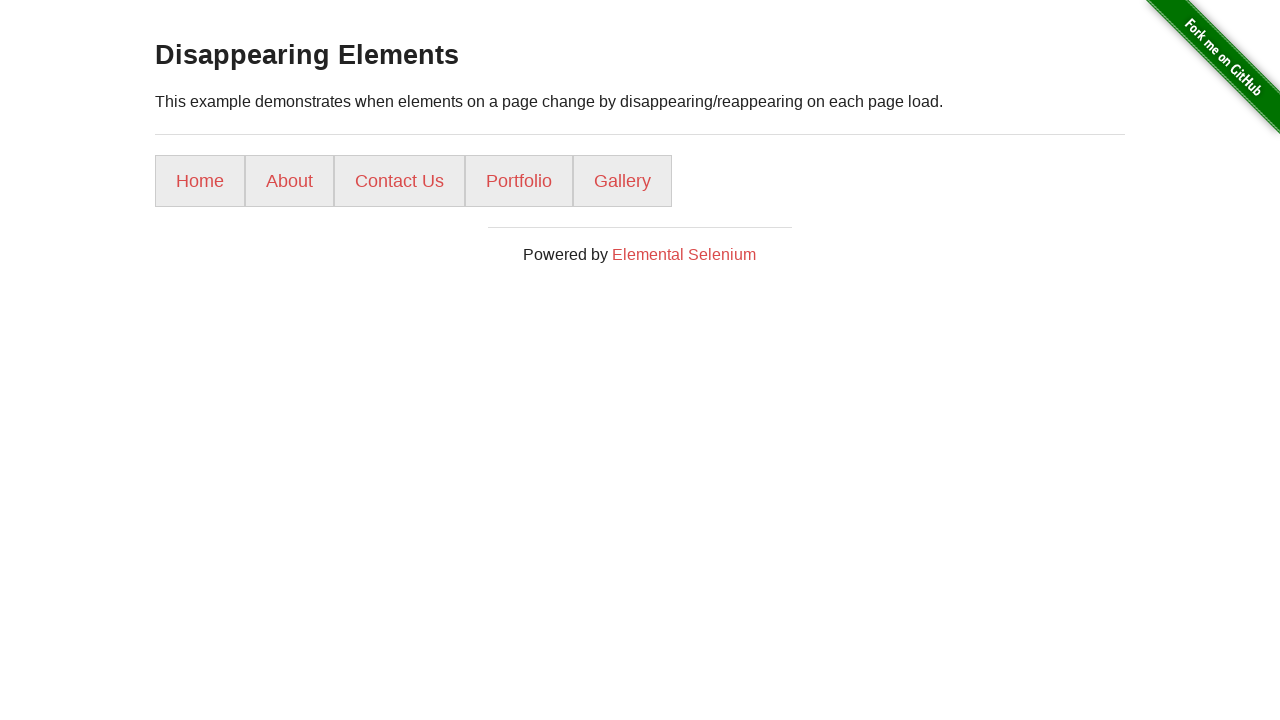

Counted 5 navigation elements
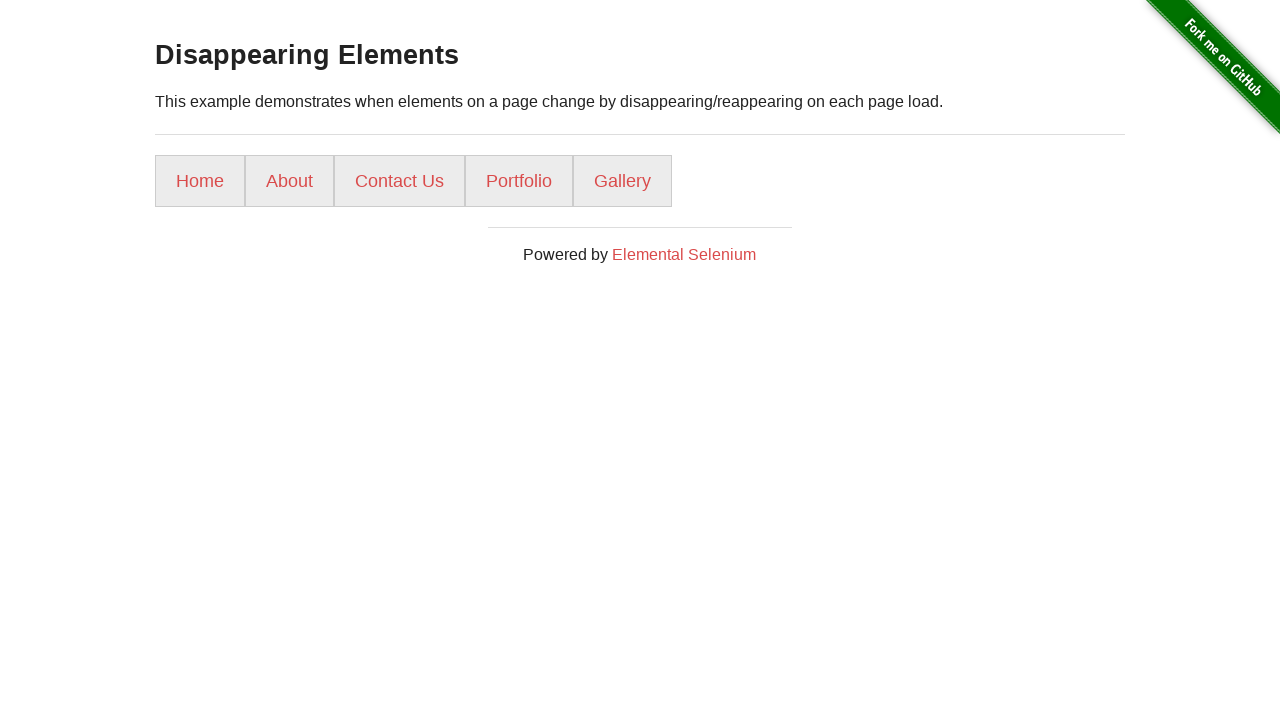

Reloaded page (iteration 1)
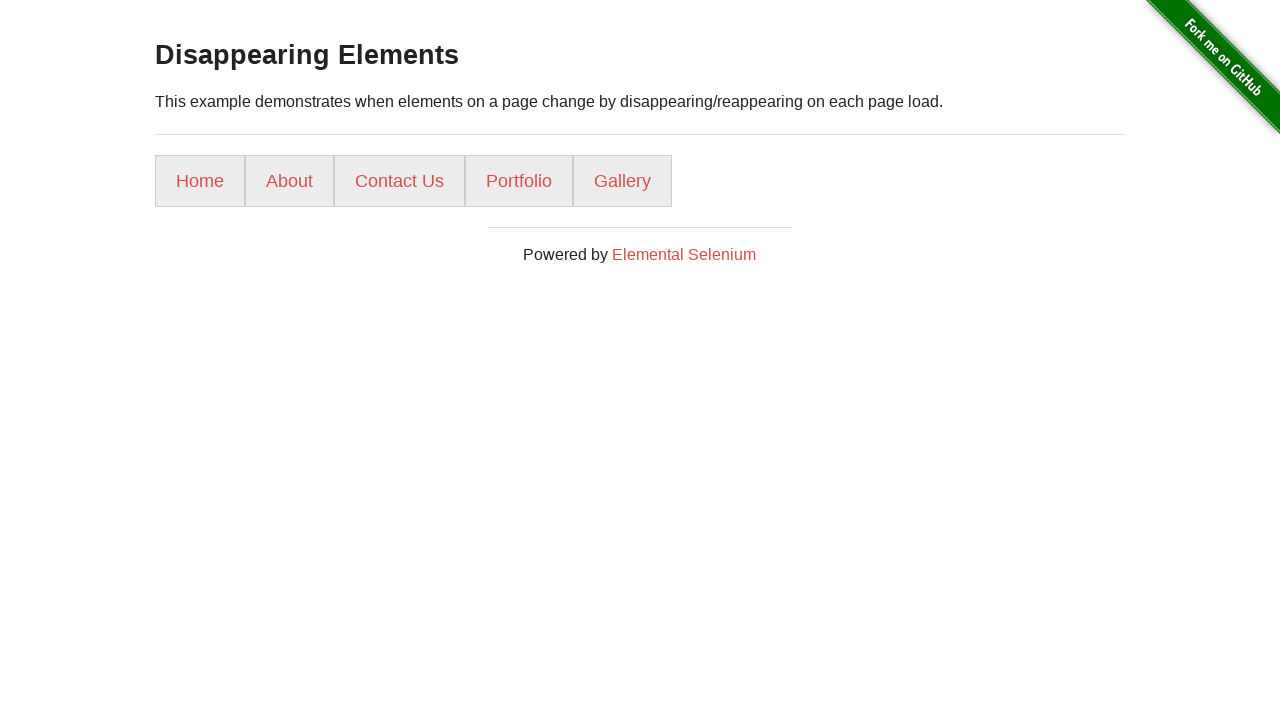

Navigation elements loaded
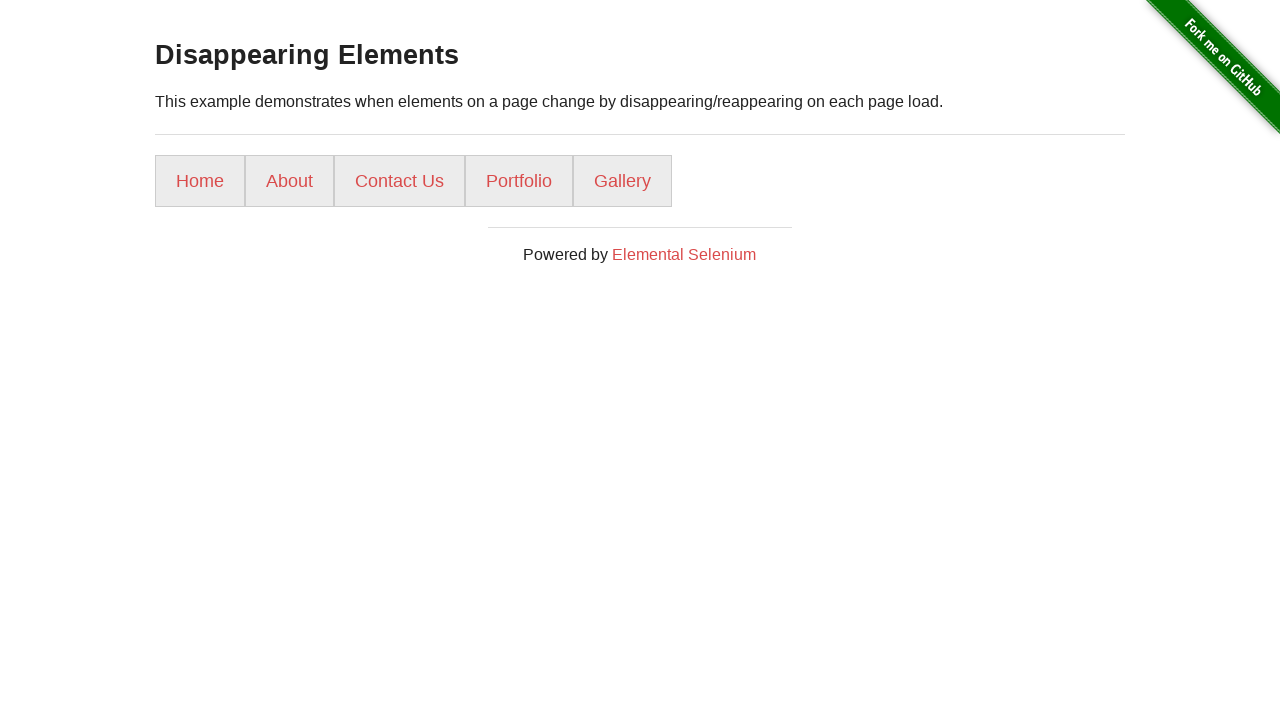

Counted 5 navigation elements
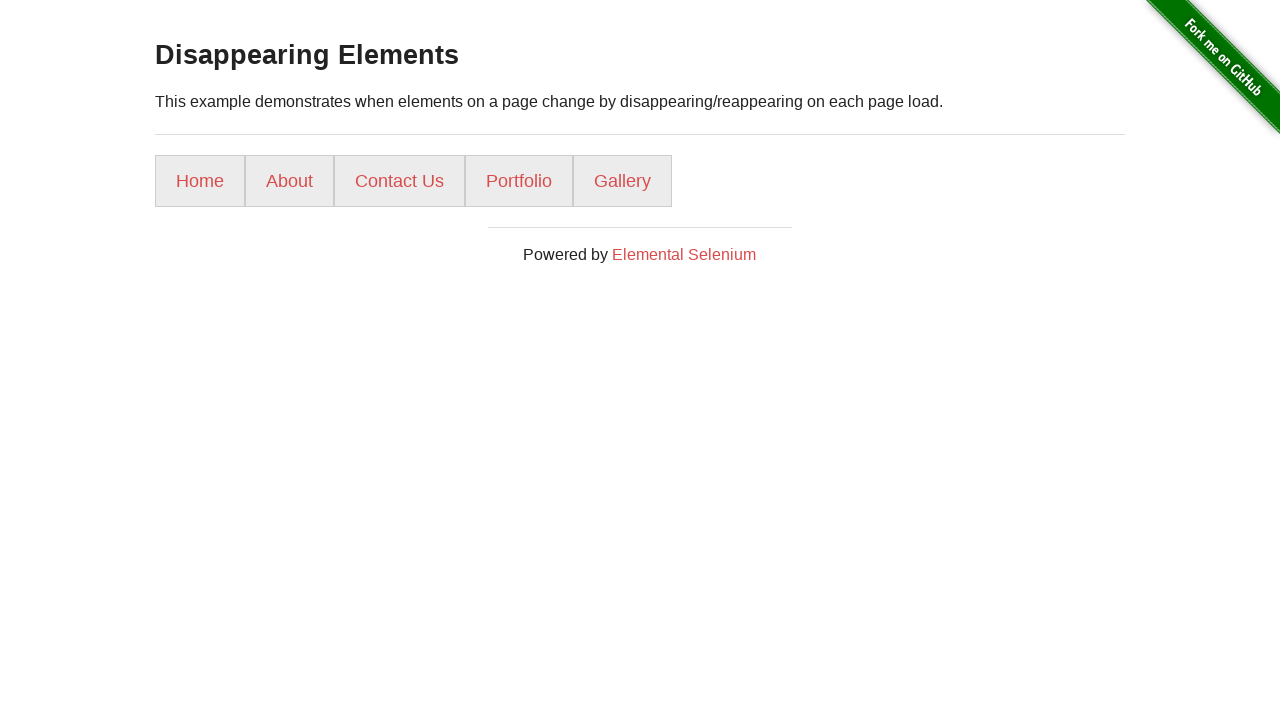

Reloaded page (iteration 2)
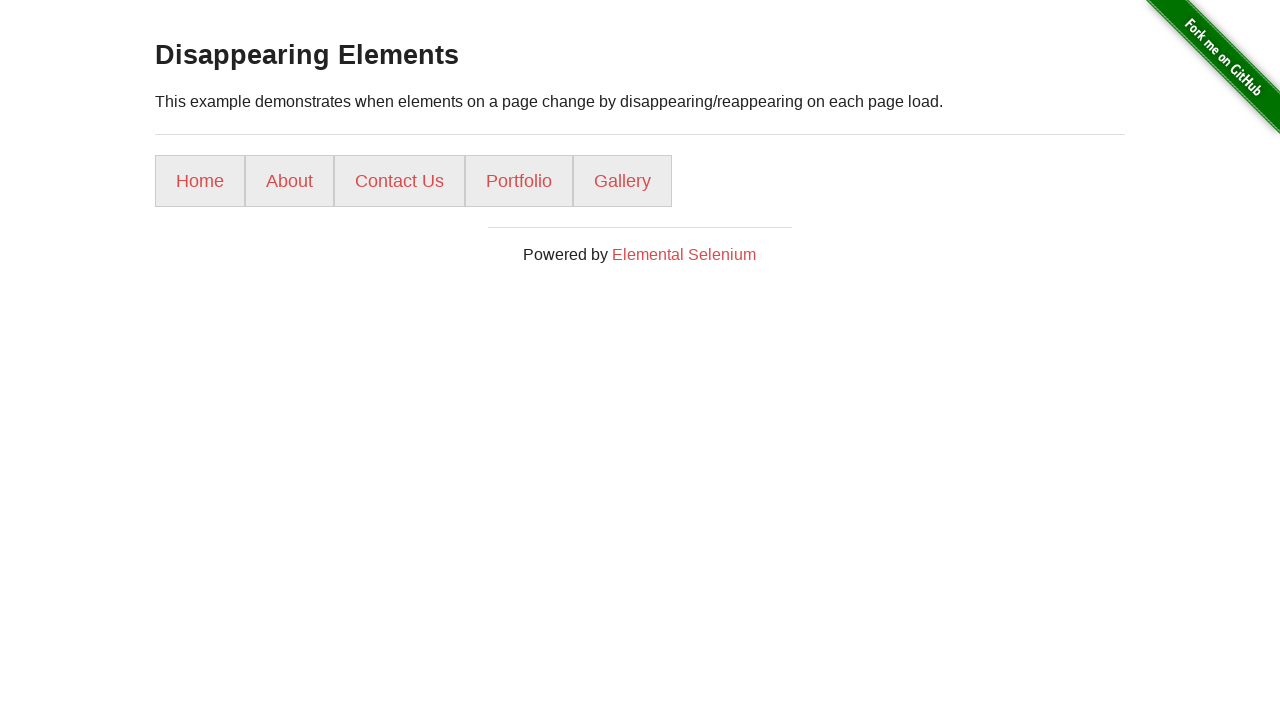

Navigation elements loaded
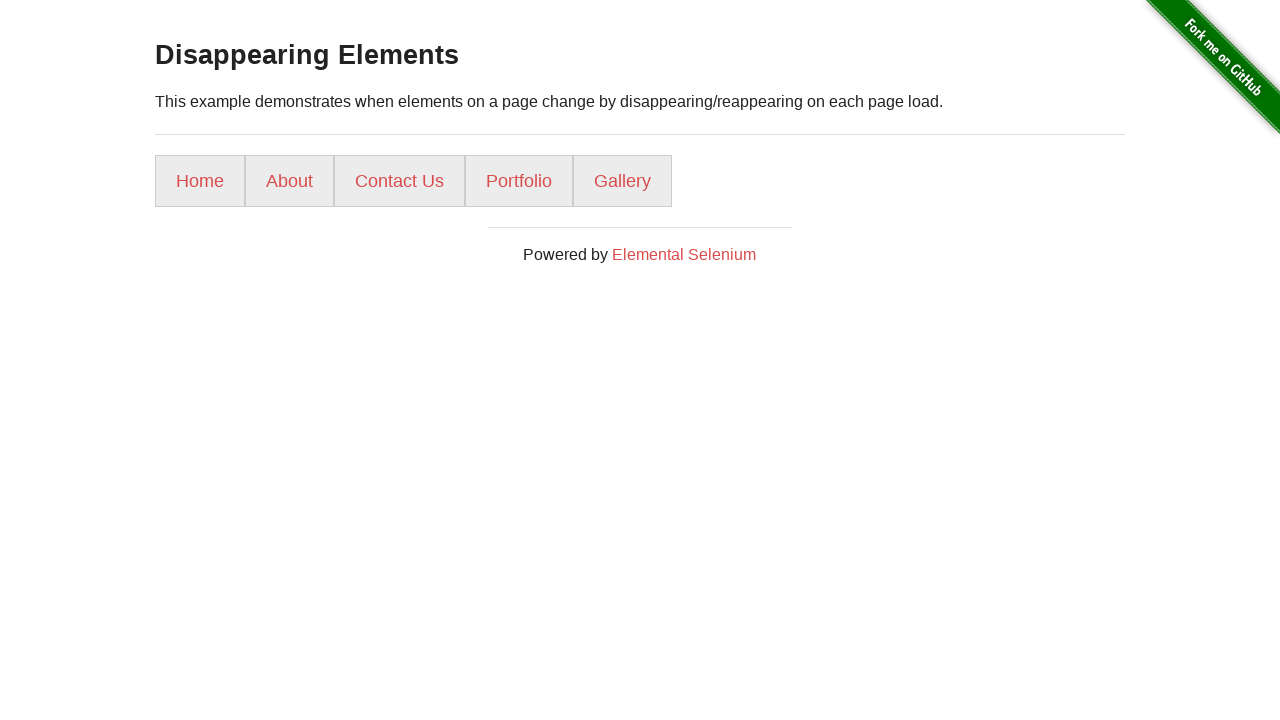

Counted 5 navigation elements
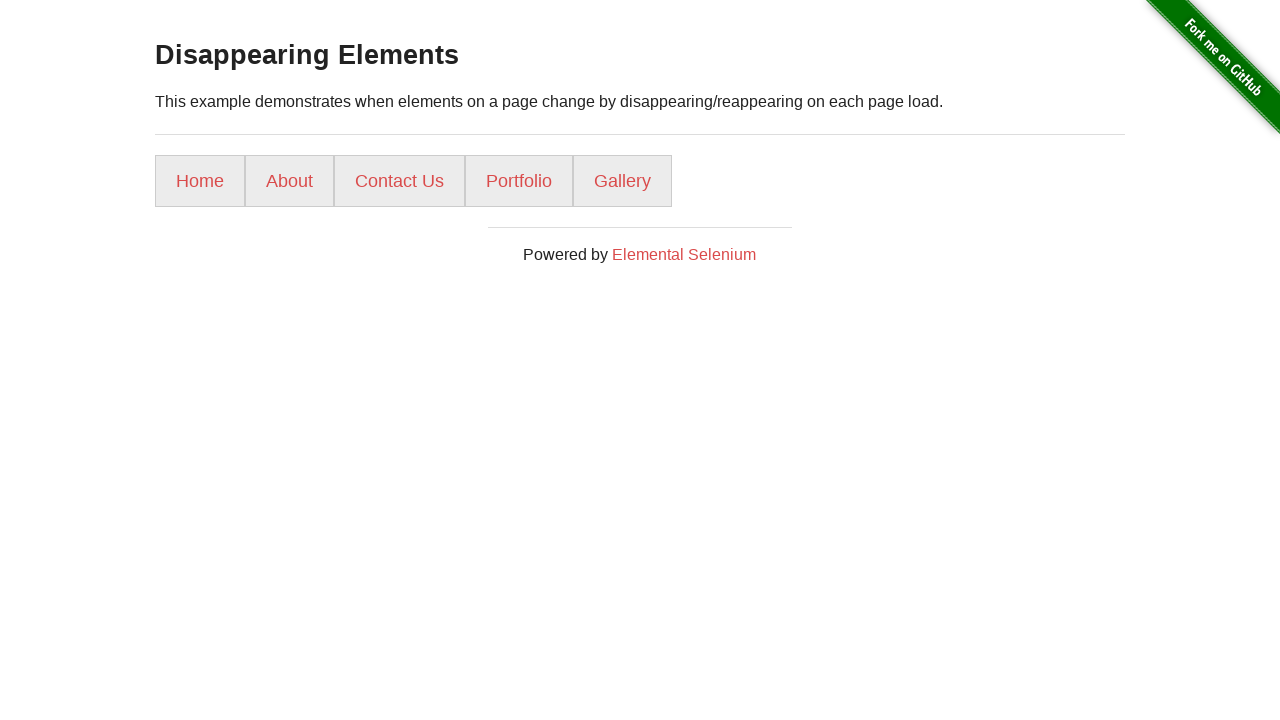

Reloaded page (iteration 3)
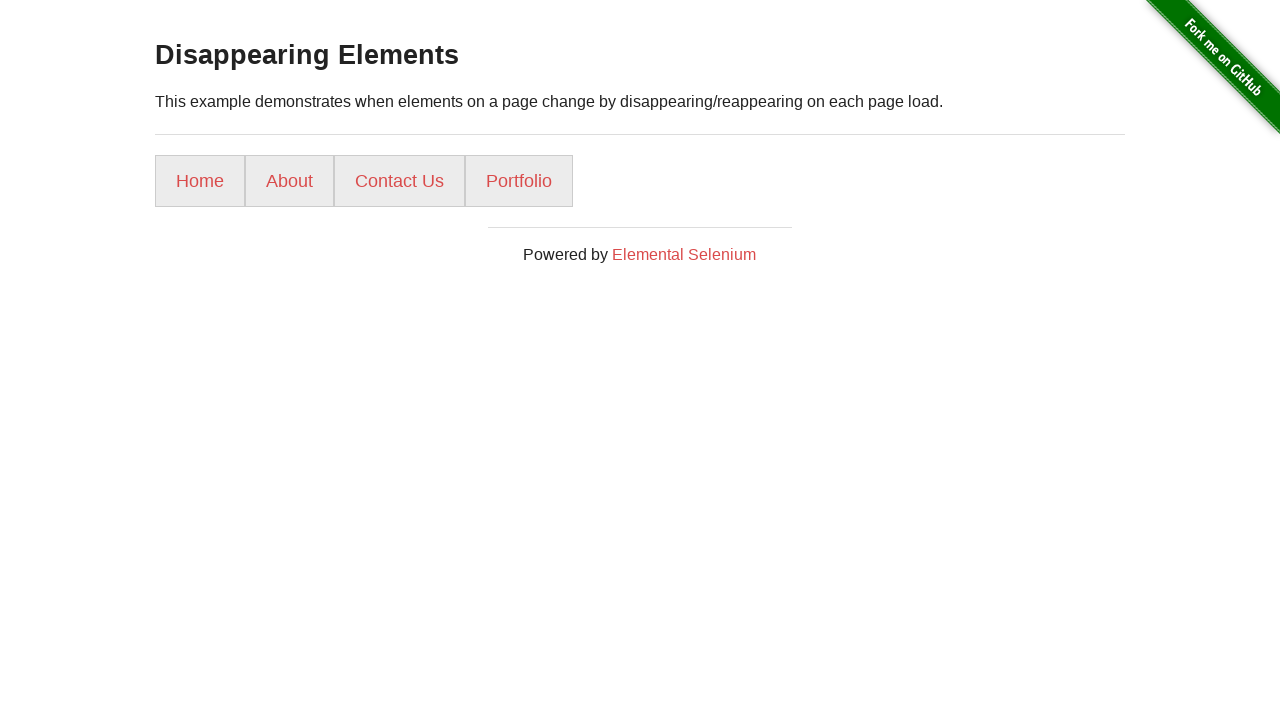

Navigation elements loaded
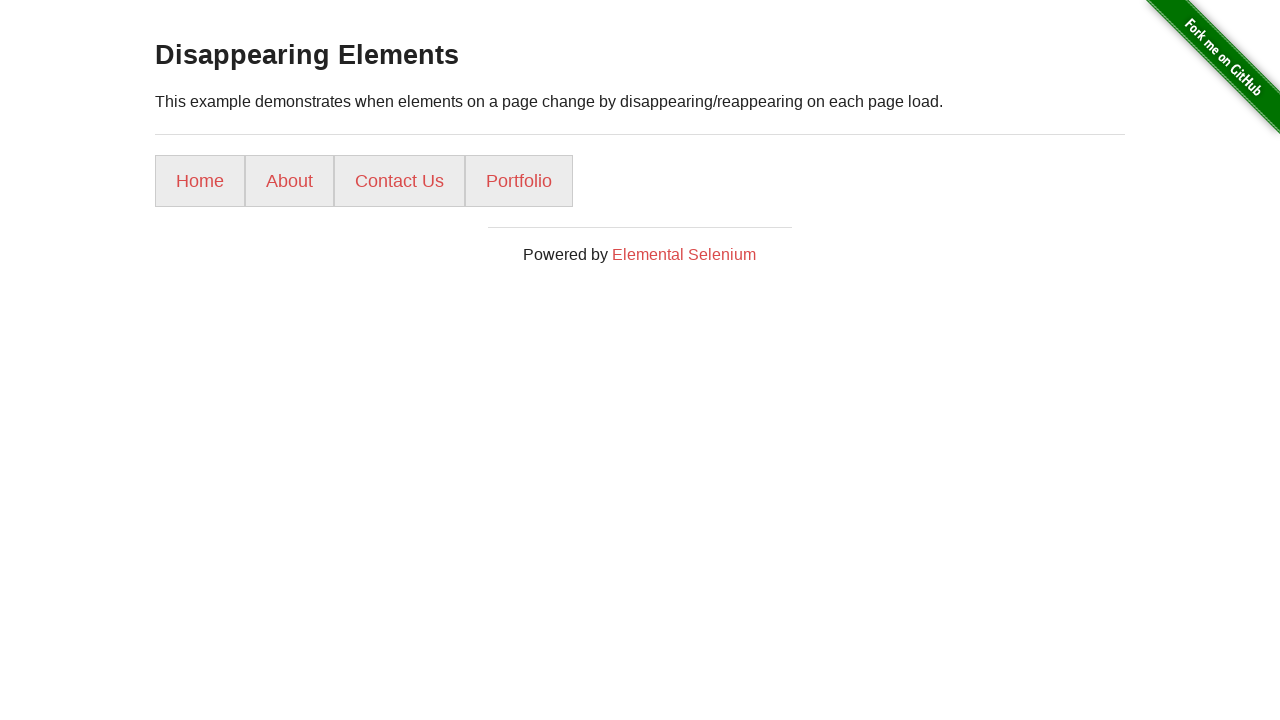

Counted 4 navigation elements
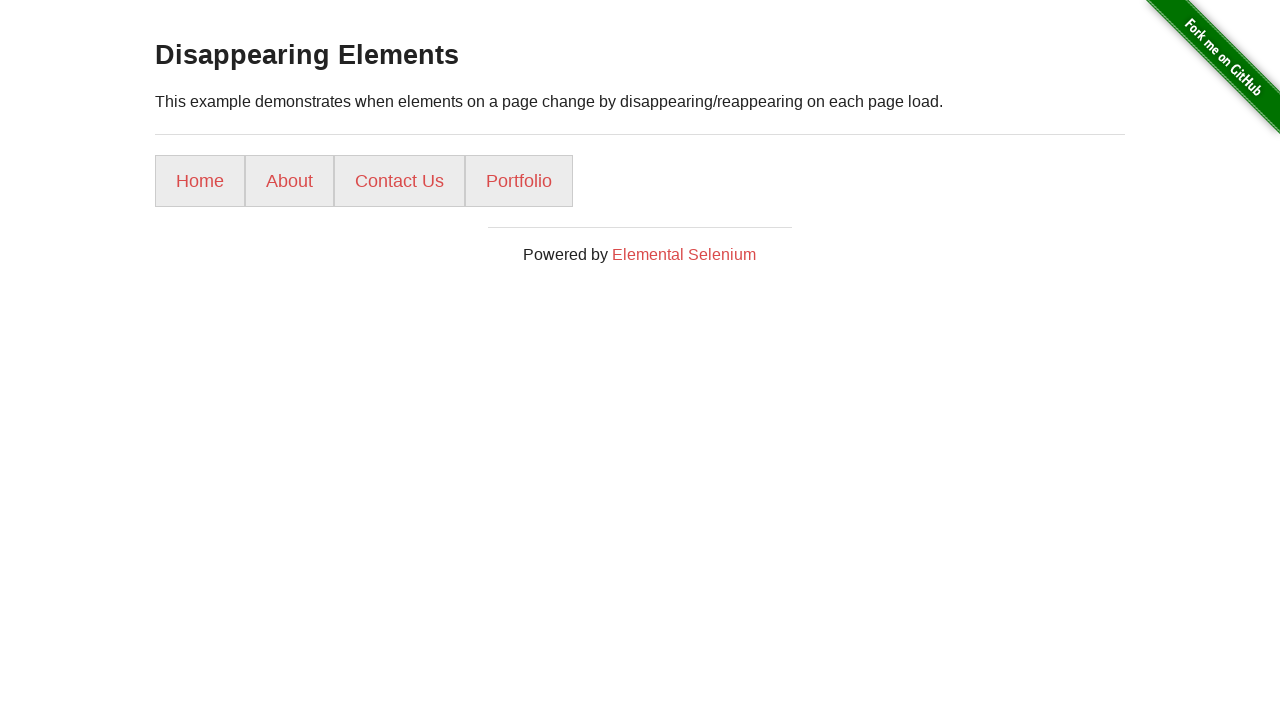

Assertion passed: Element count changed across refreshes (observed counts: {4, 5})
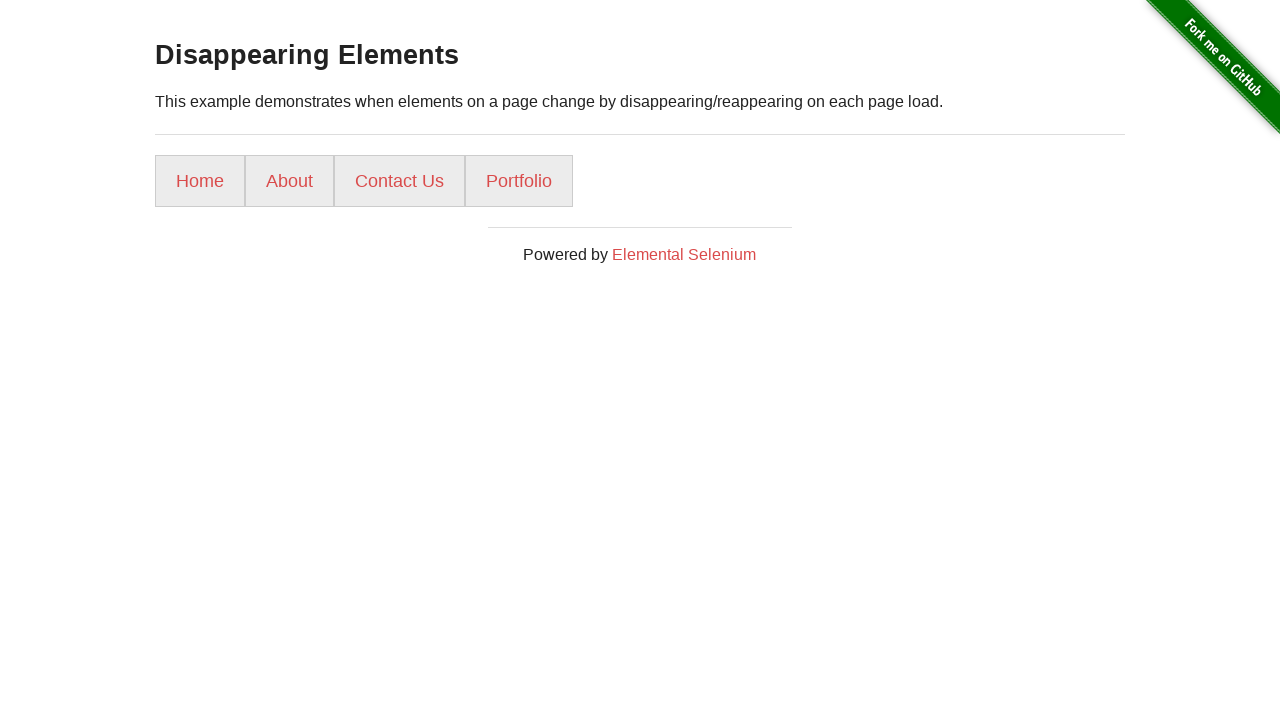

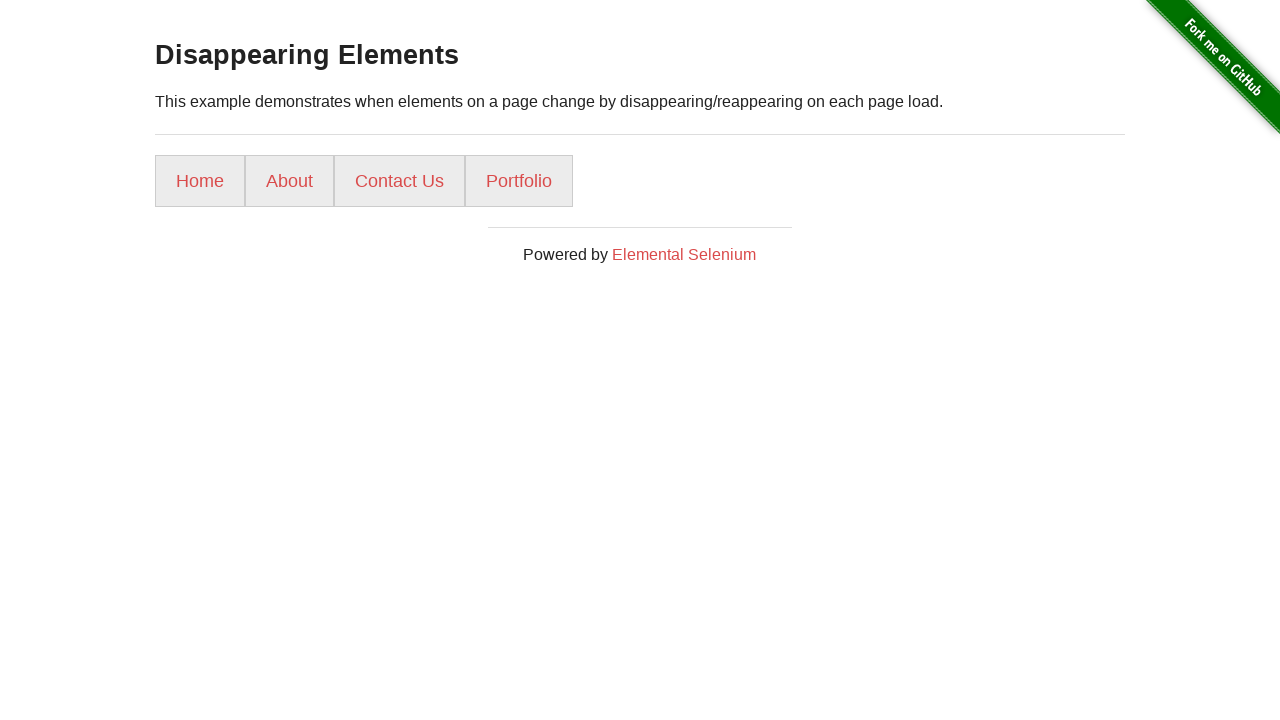